Tests drag and drop functionality on jQuery UI sortable demo by dragging list items to reorder them

Starting URL: http://jqueryui.com/sortable/

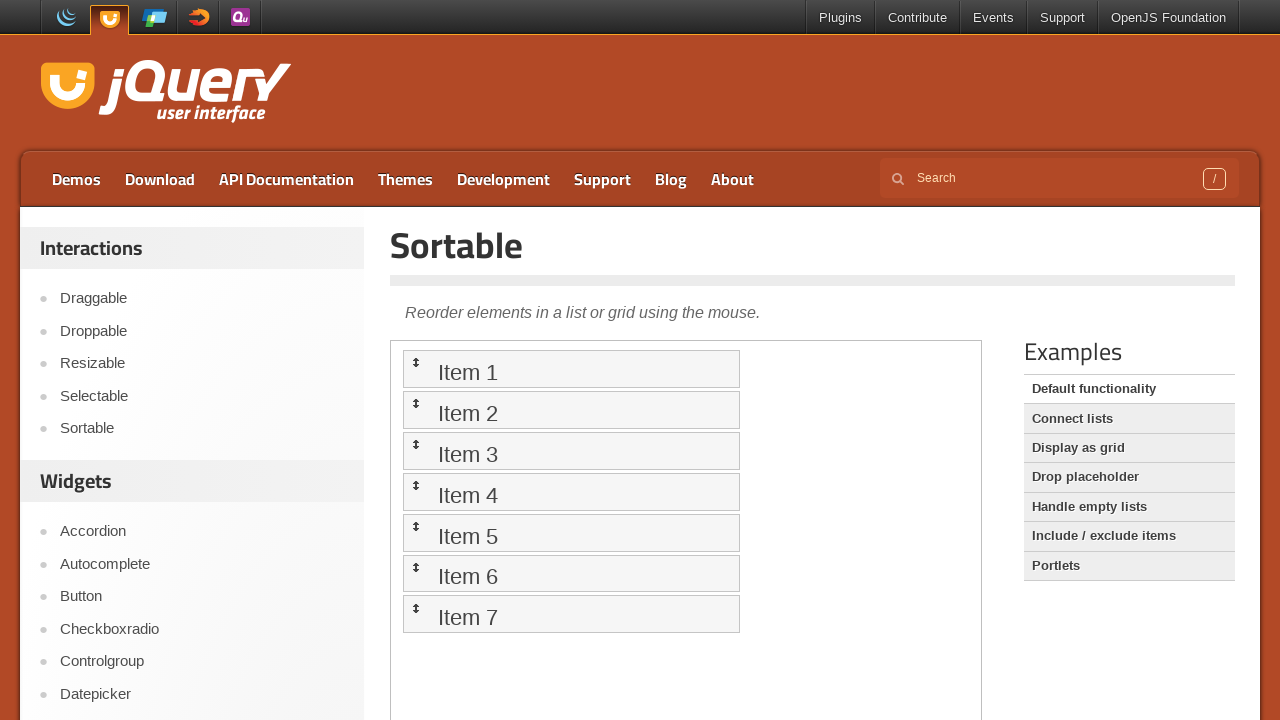

Navigated to jQuery UI sortable demo page
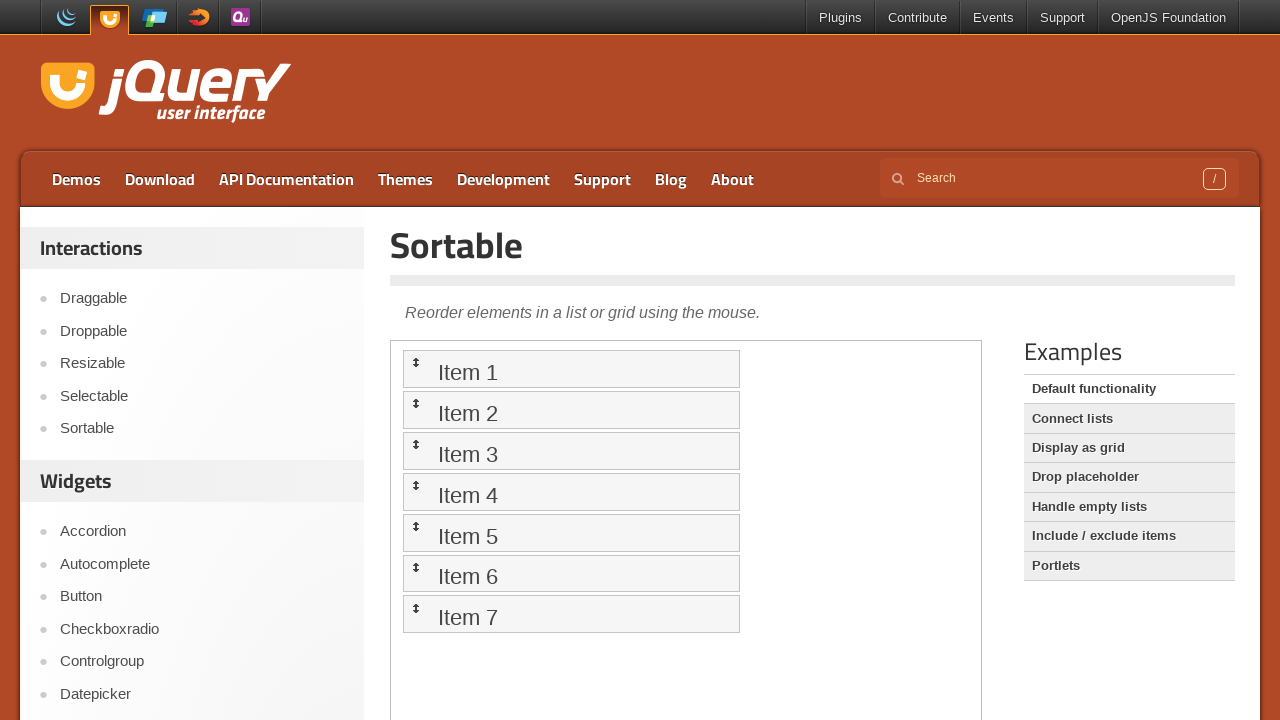

Located demo iframe
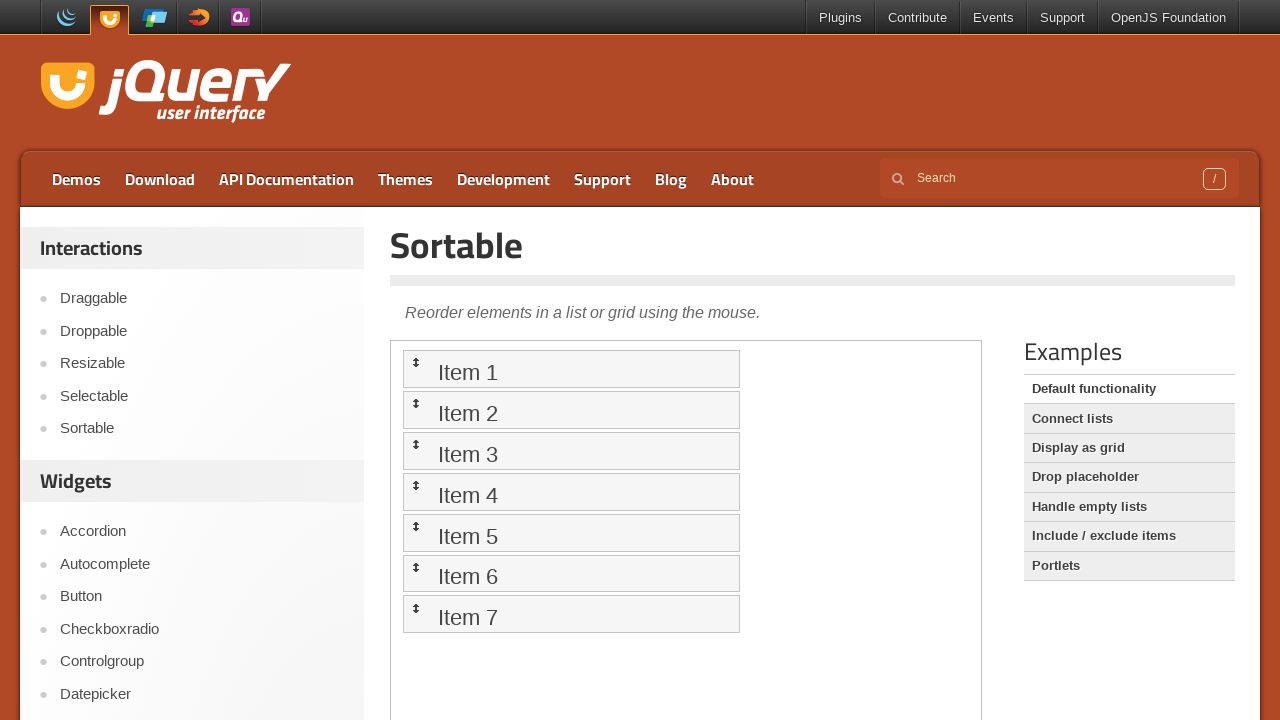

Located first sortable list item
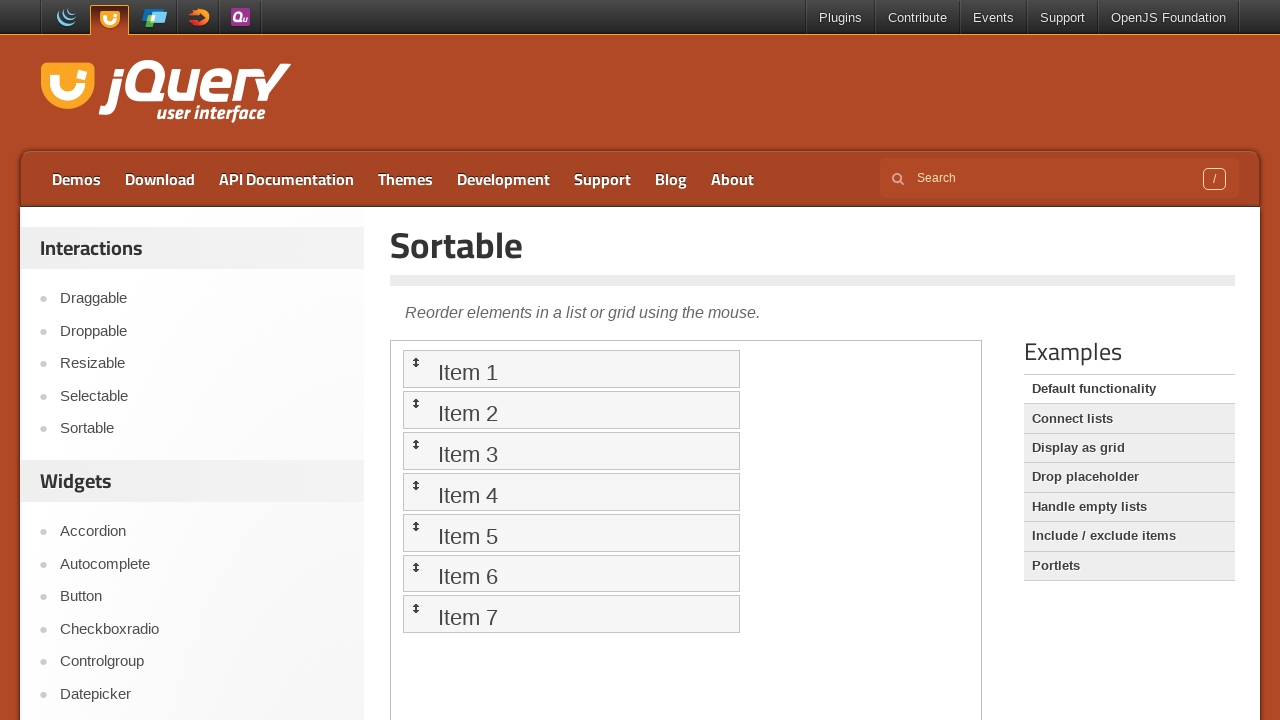

Located sixth sortable list item
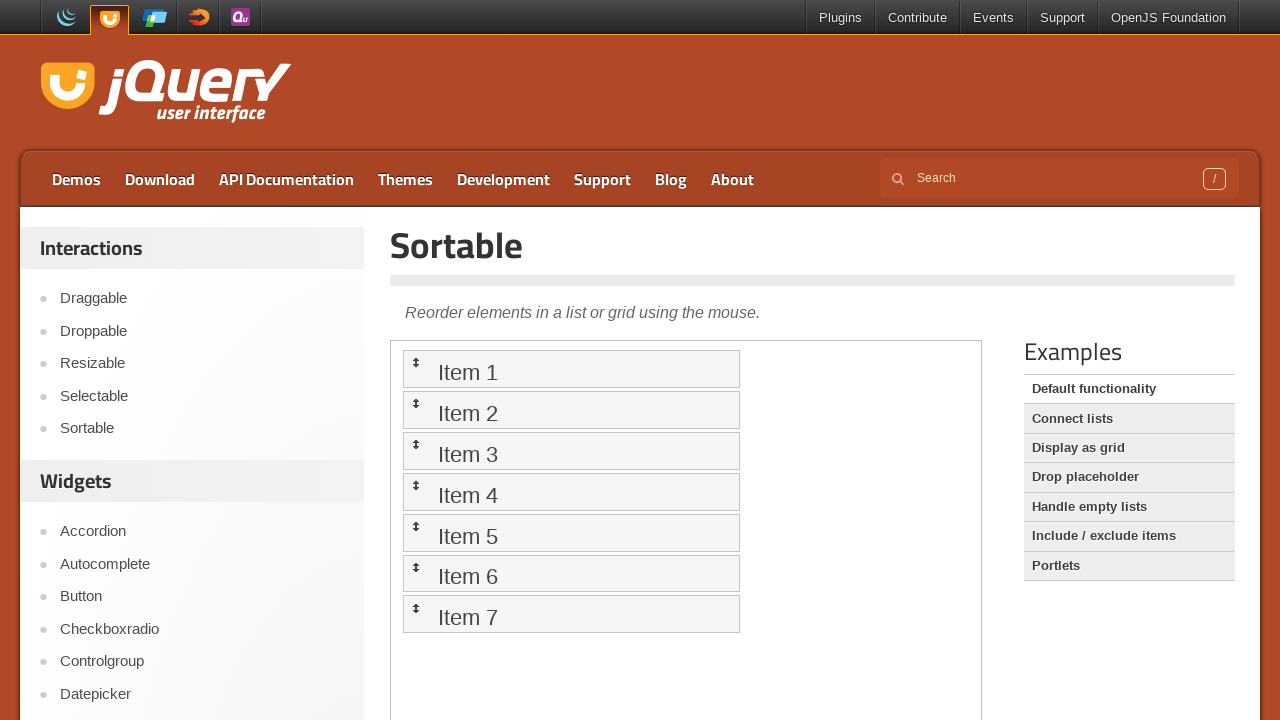

Dragged first item to sixth position at (571, 573)
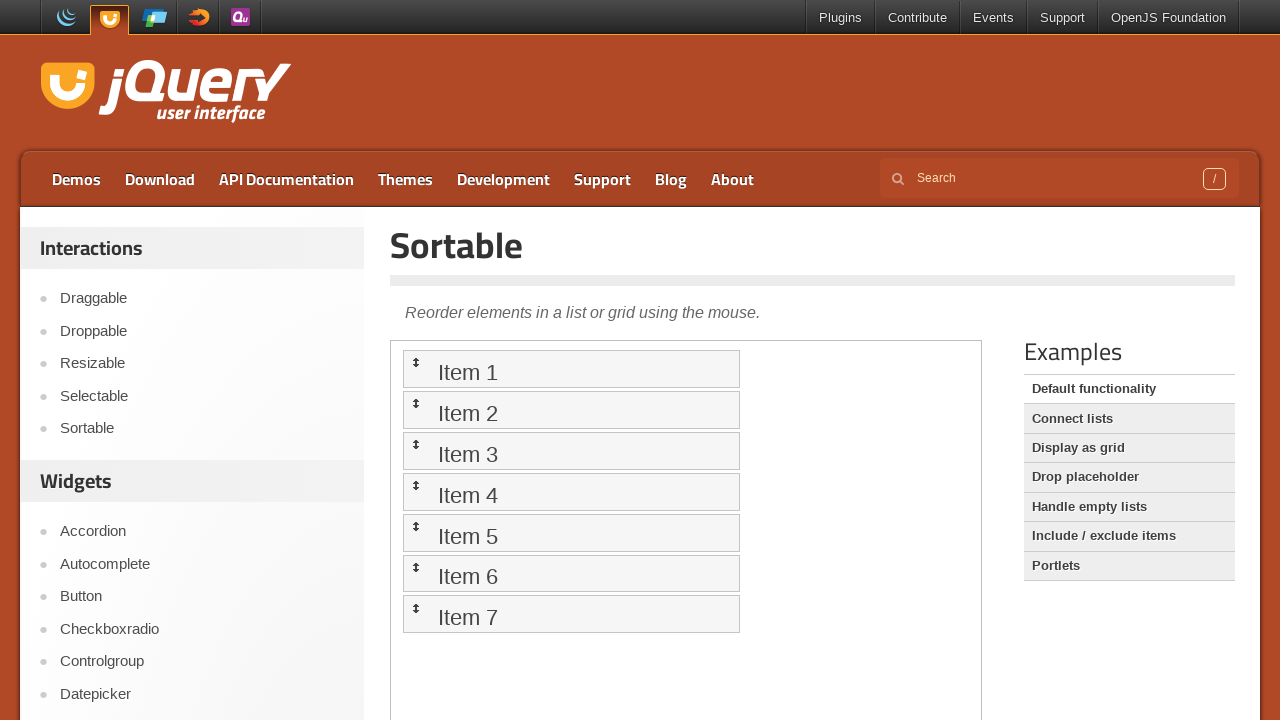

Re-located first sortable list item after previous drag
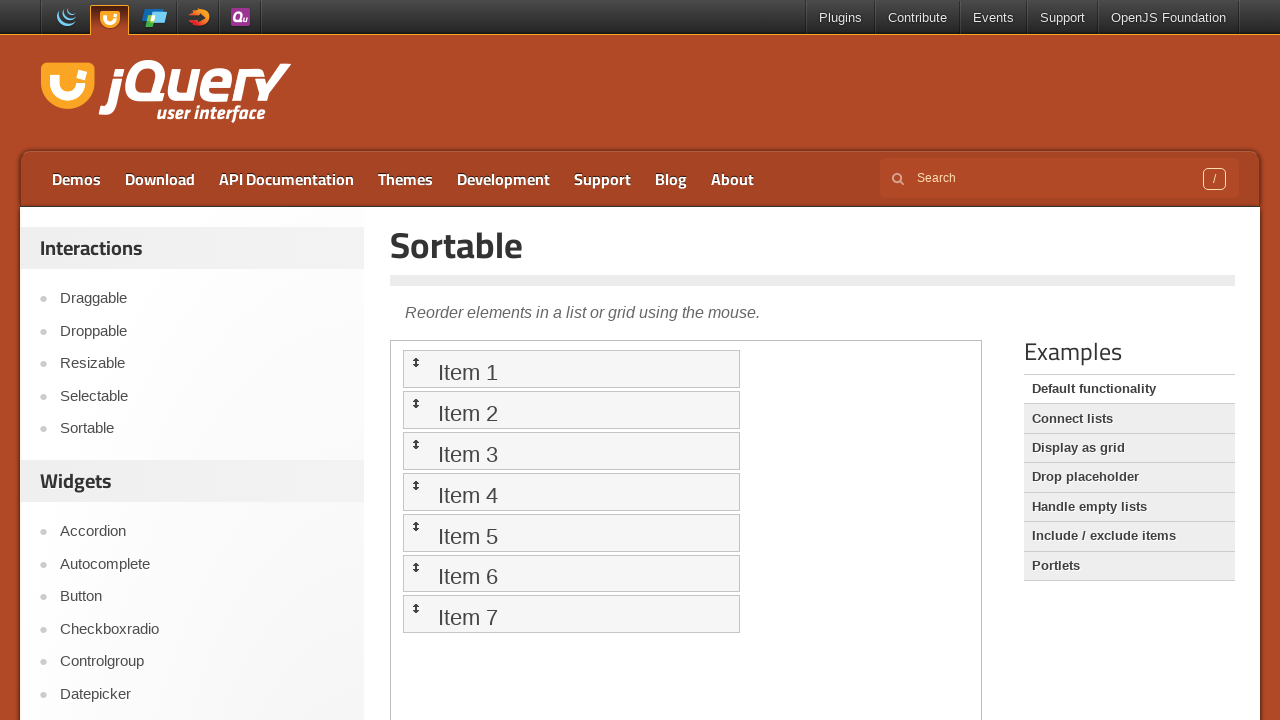

Hovered over first list item at (571, 369) on iframe.demo-frame >> internal:control=enter-frame >> #sortable li >> nth=0
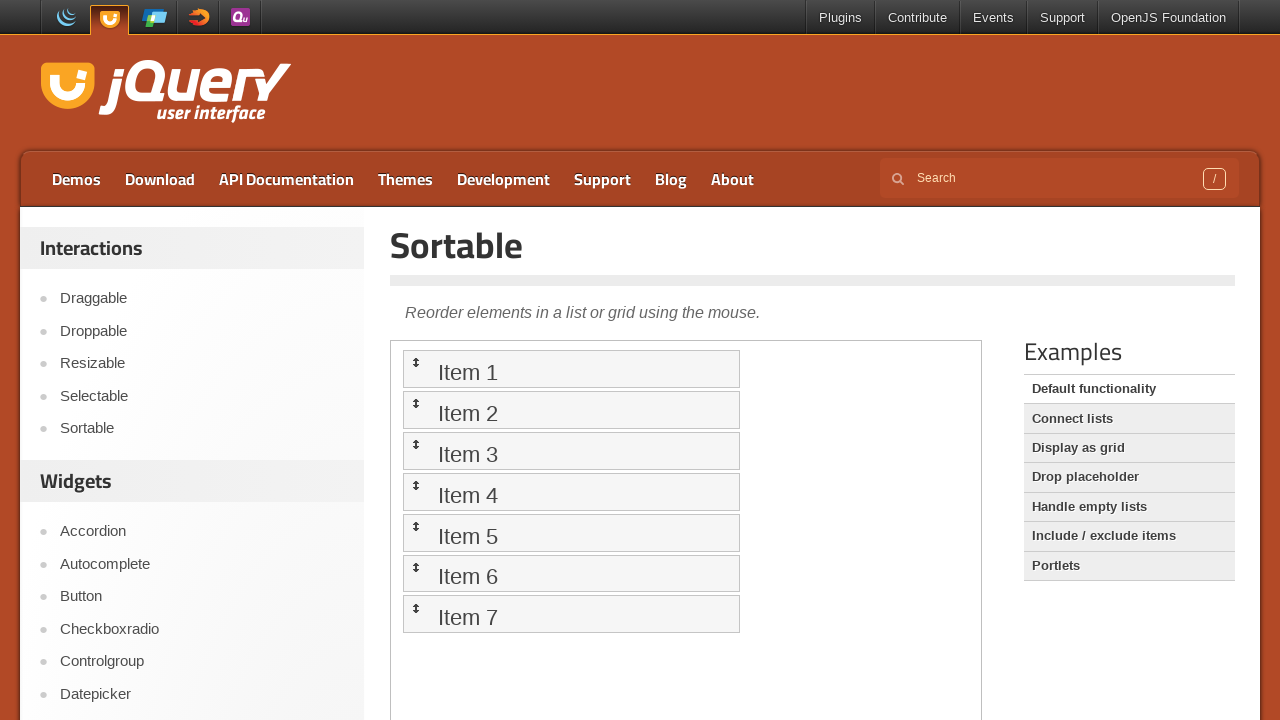

Pressed mouse button down on first item at (571, 369)
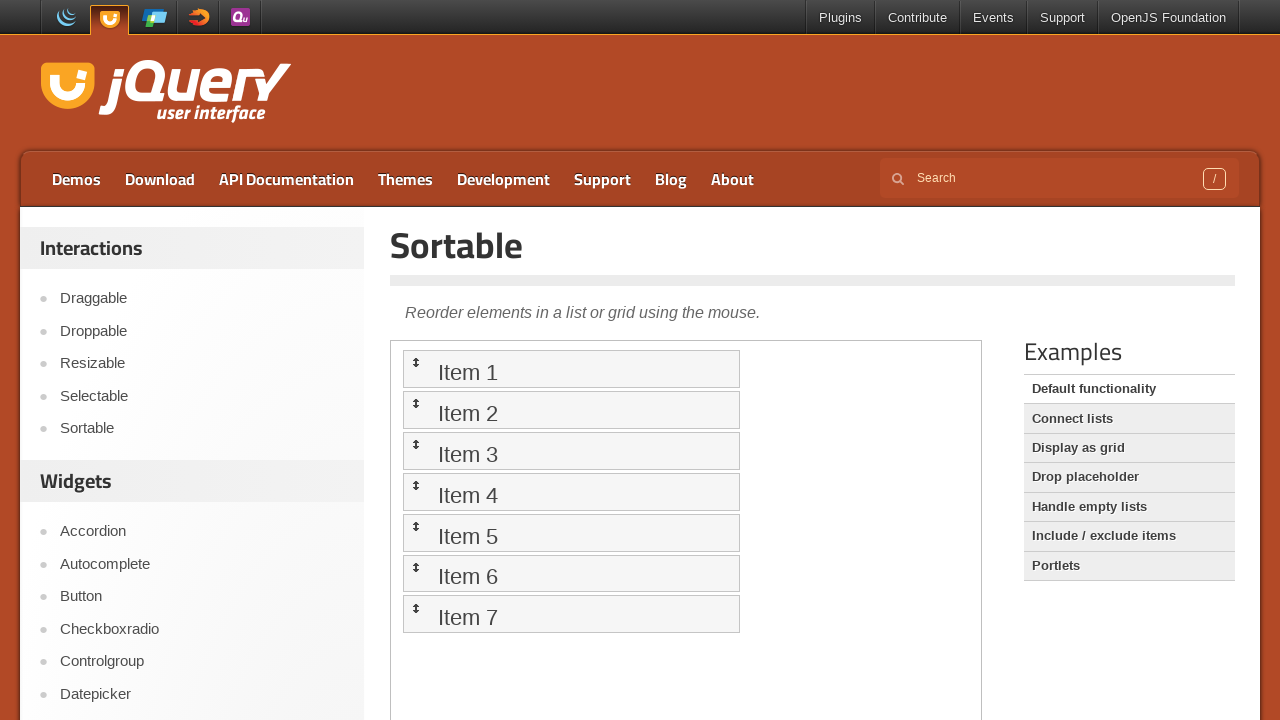

Moved mouse 50 pixels down in 10 steps at (0, 50)
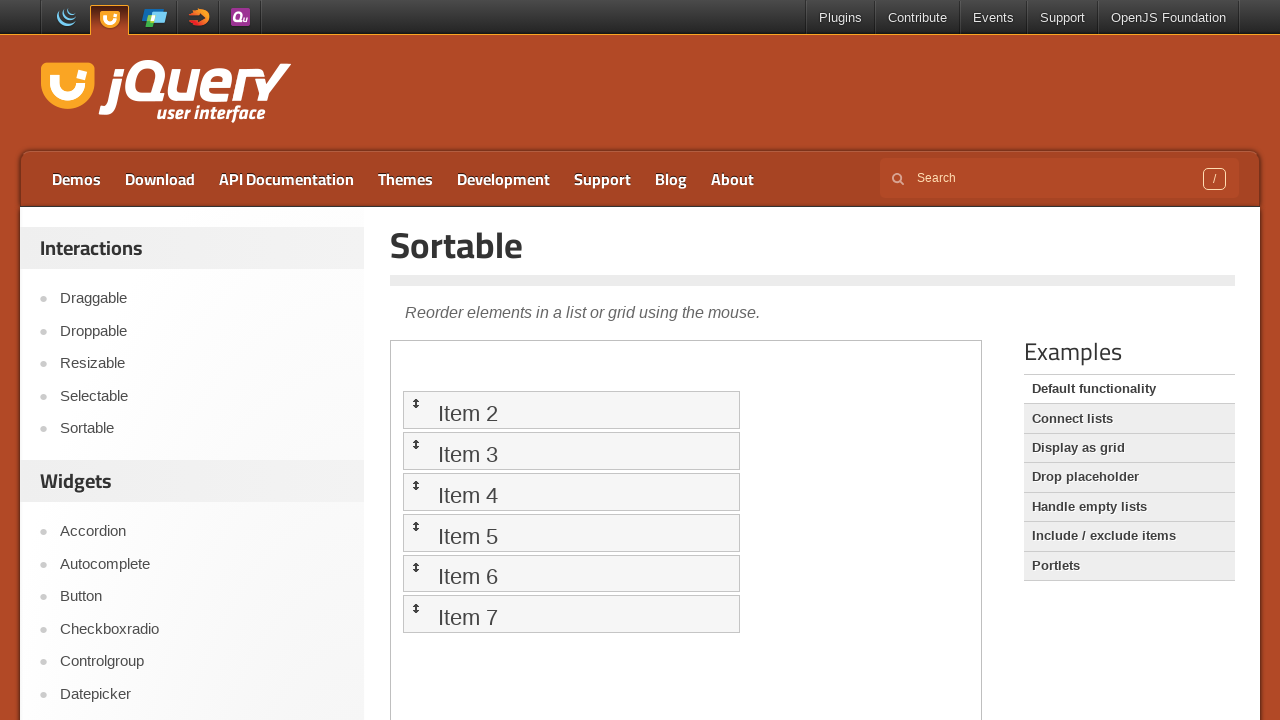

Released mouse button to complete drag by offset at (0, 50)
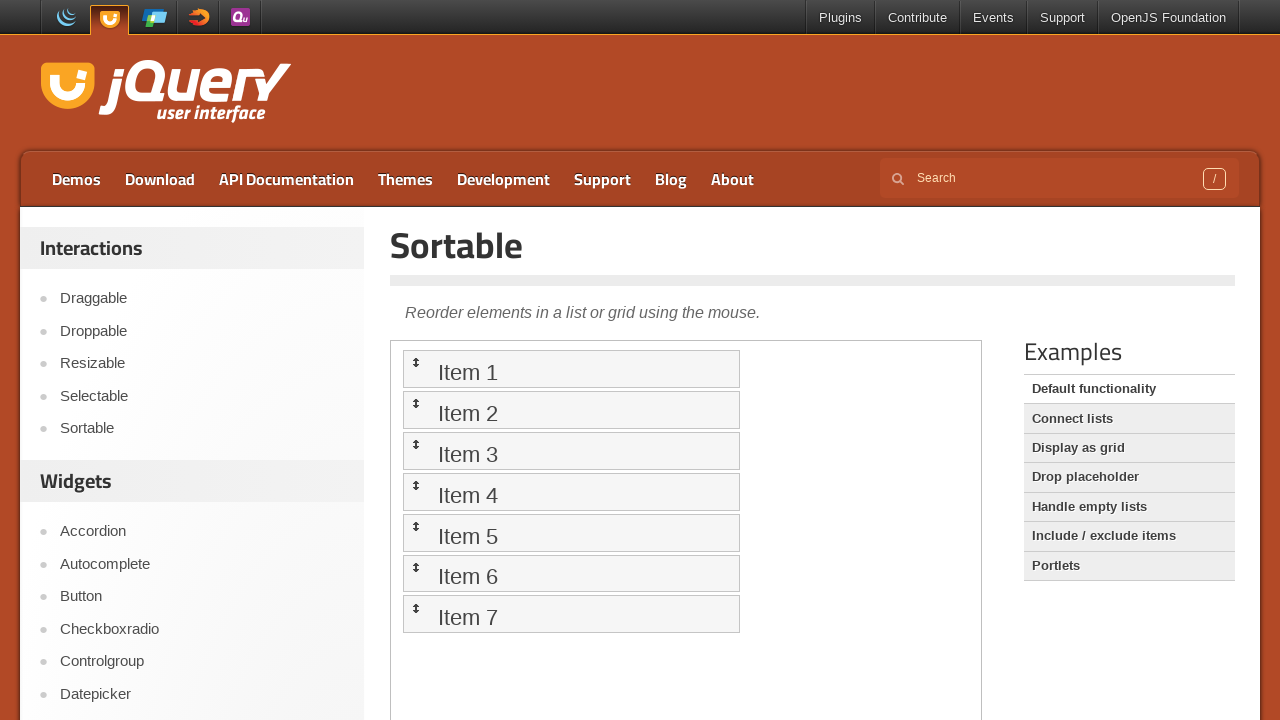

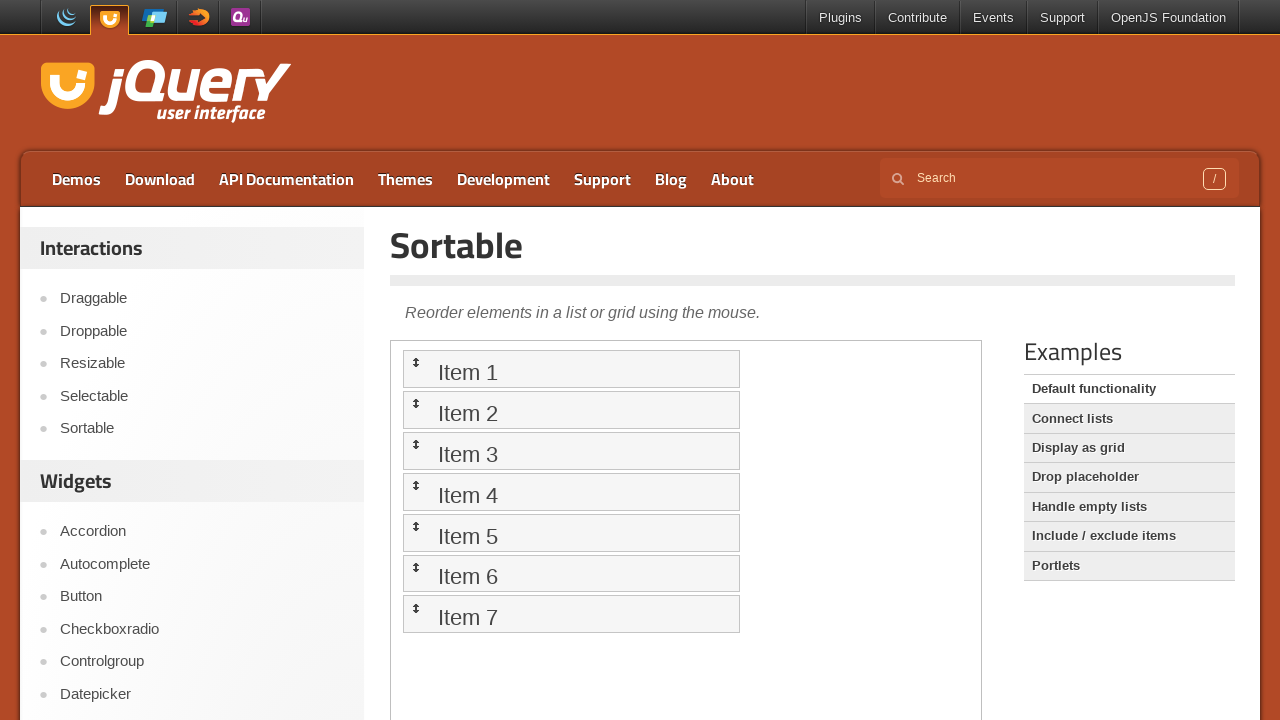